Verifies that the login form field row element has a height of 40px

Starting URL: https://userinyerface.com/game.html

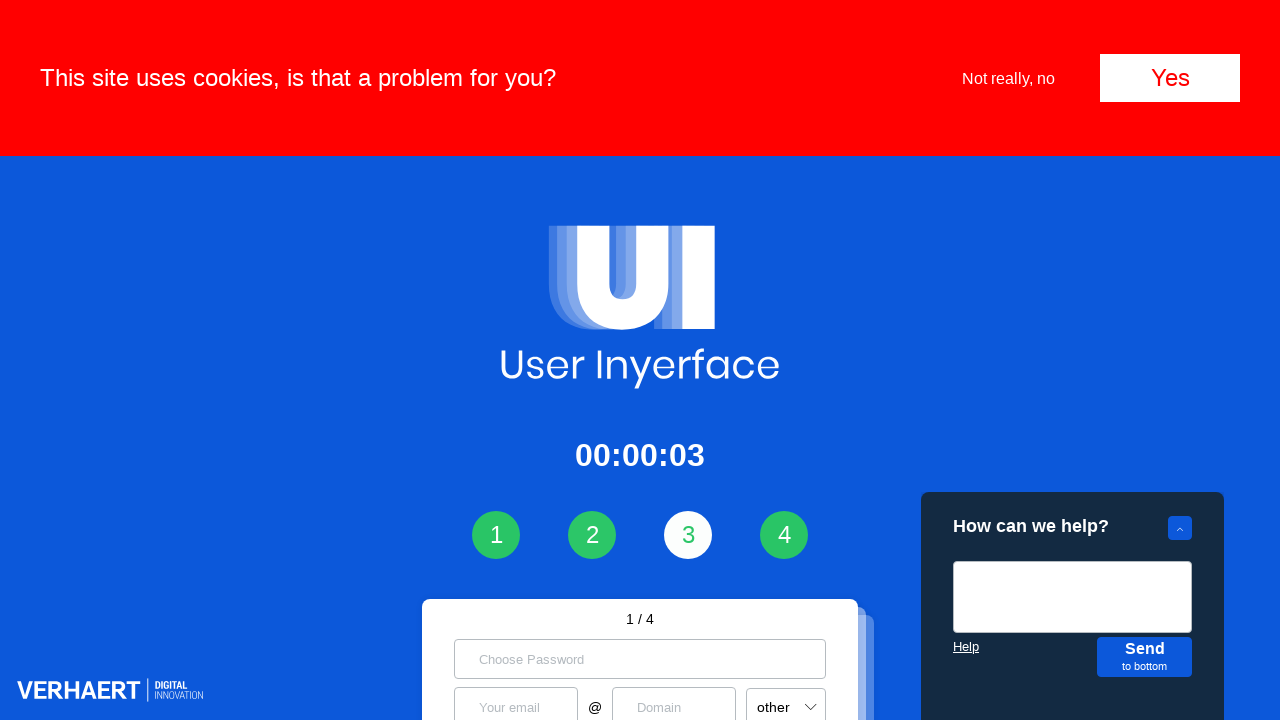

Waited for login form field row element to be present
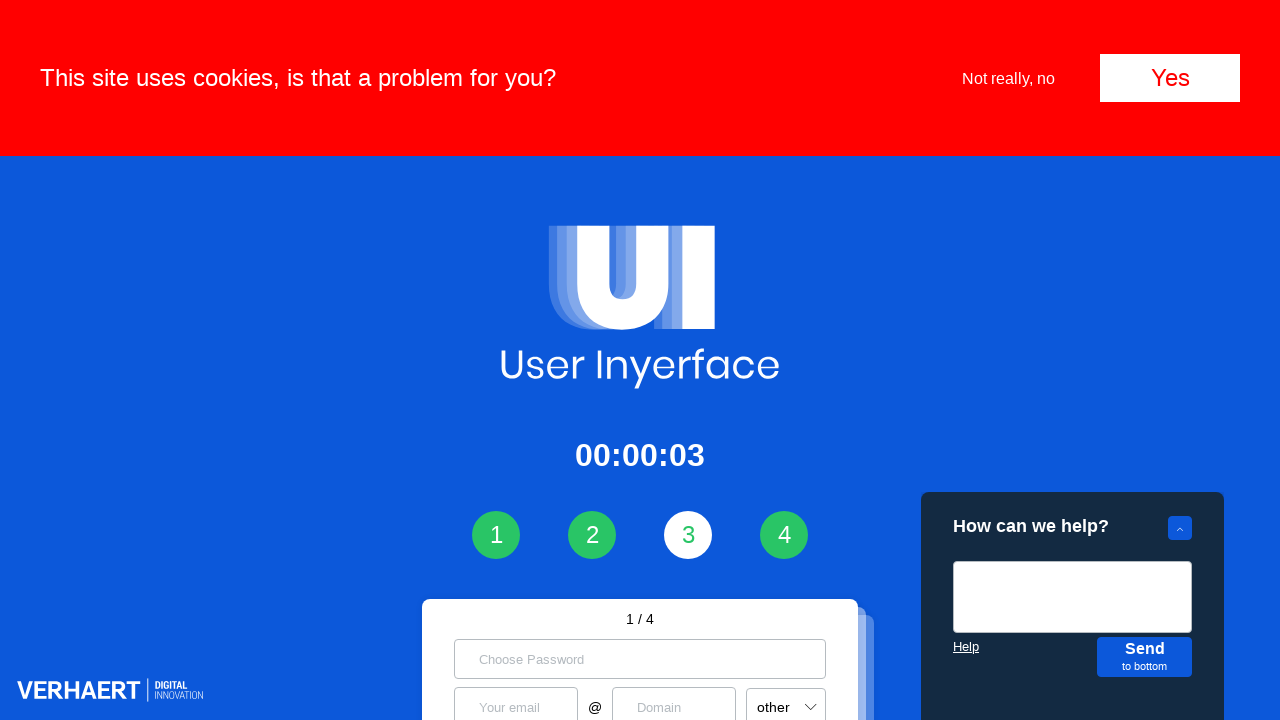

Retrieved computed height of field row element
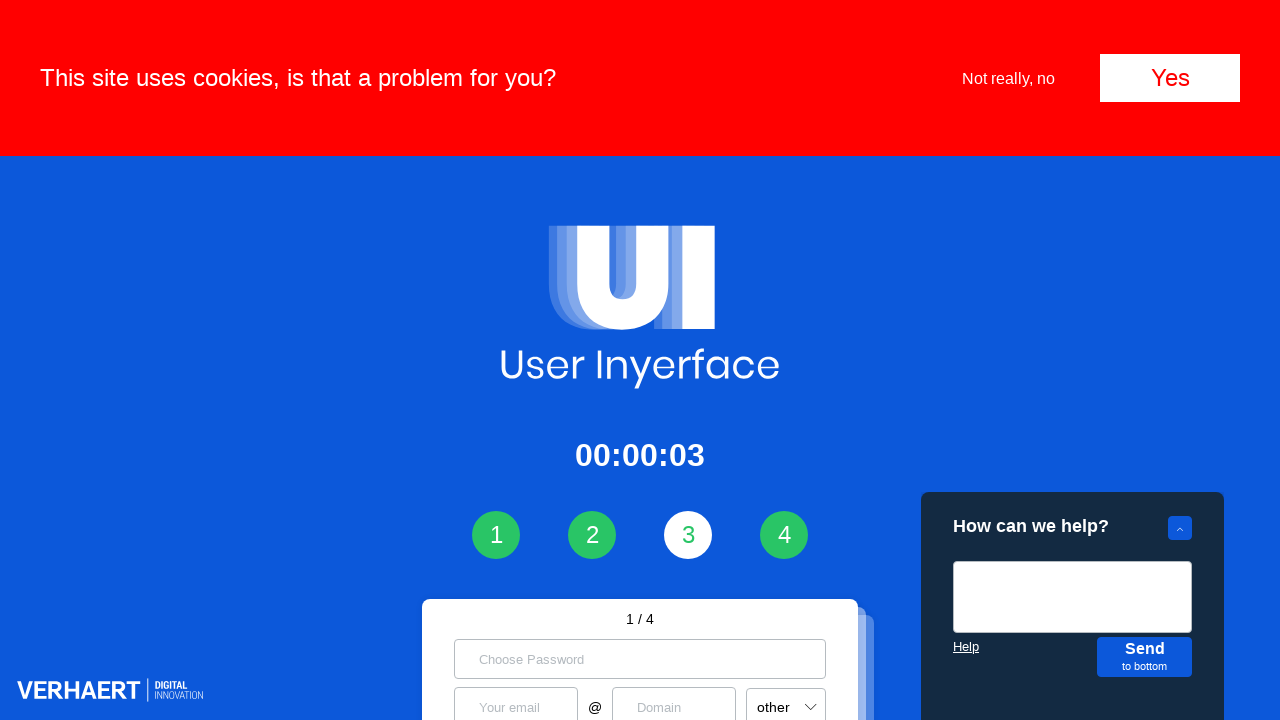

Verified field row height is 40px
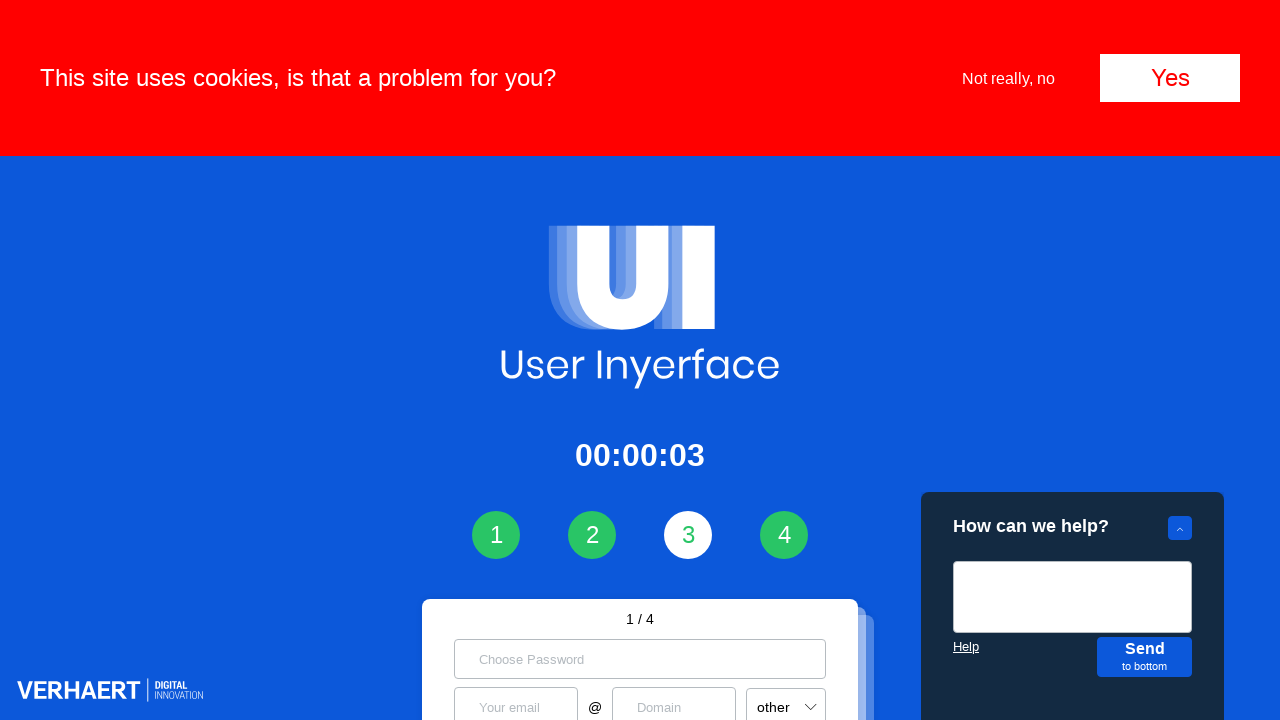

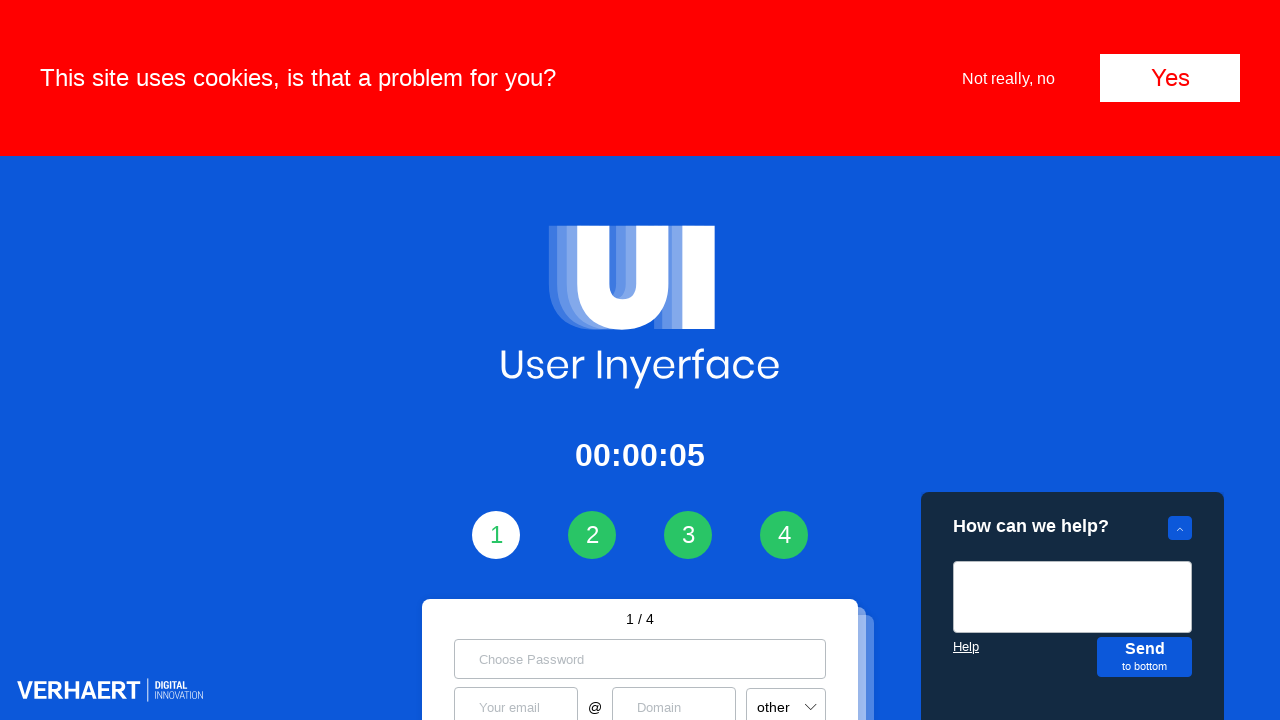